Simply navigates to webdriver.io and waits for page load

Starting URL: https://webdriver.io

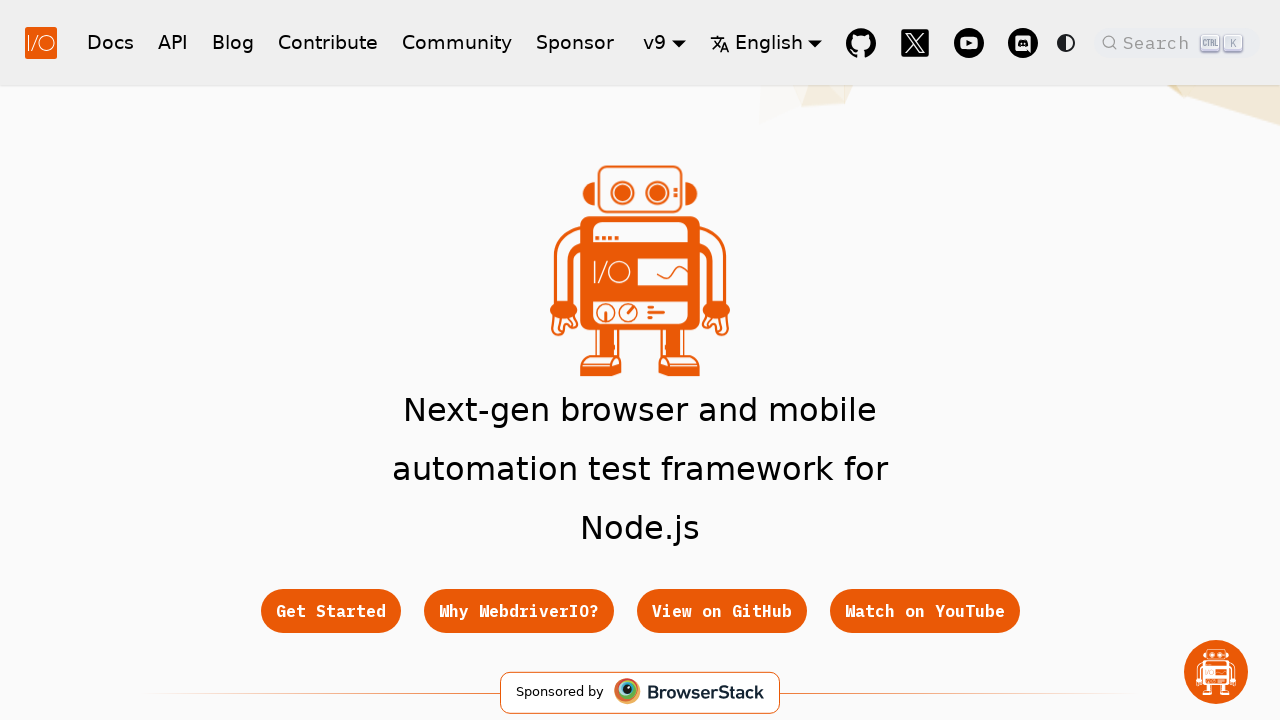

Waited for page to reach networkidle state
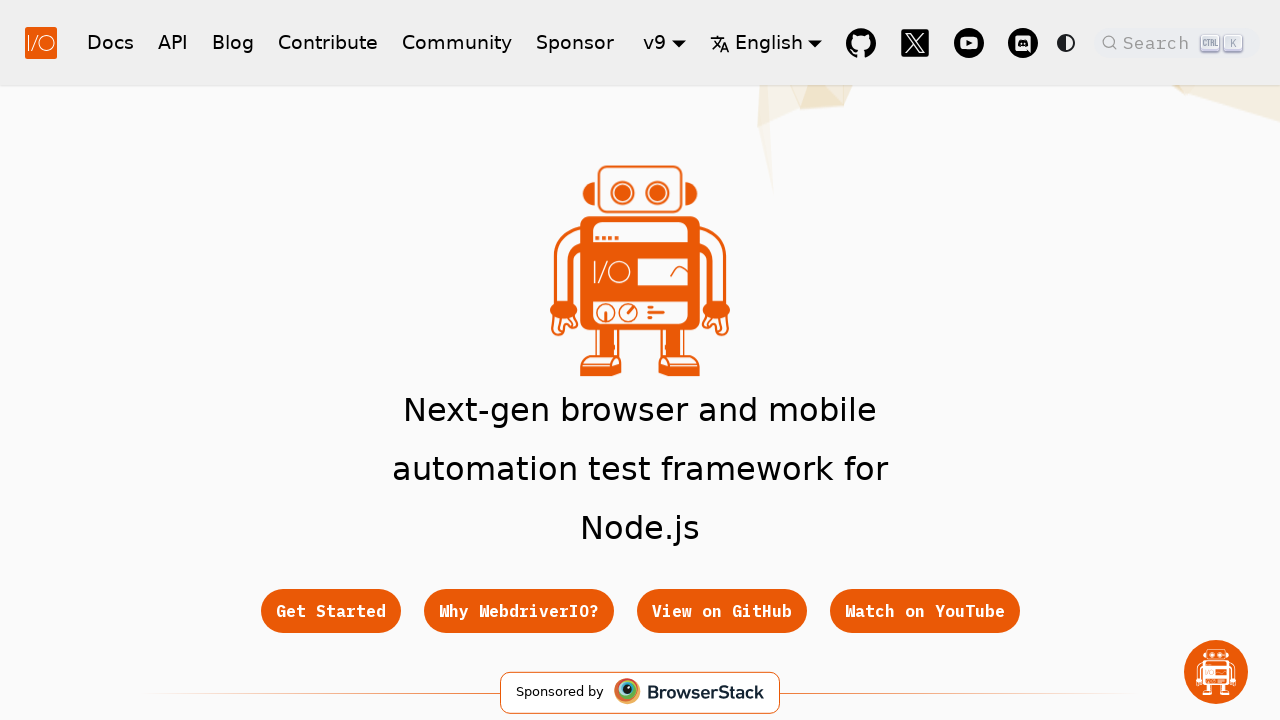

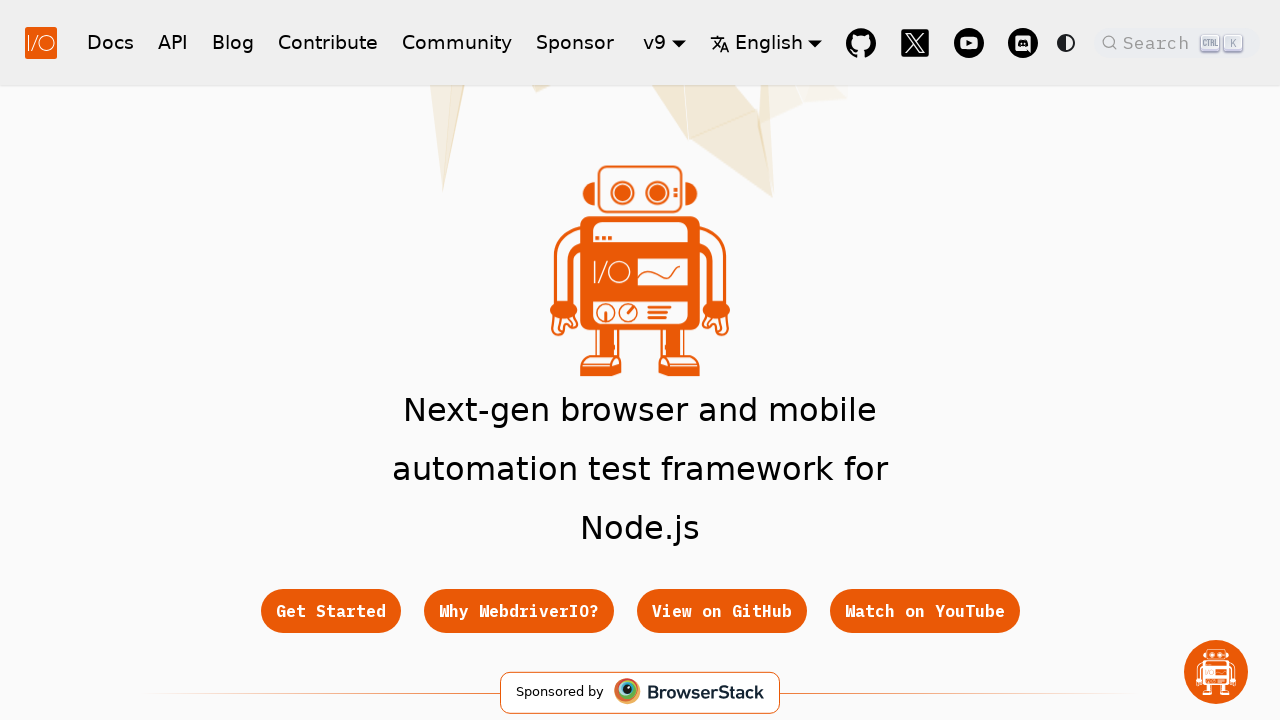